Tests checkbox functionality by clicking on multiple checkbox options (Javascript, C-Sharp, and Java) on a practice checkbox page

Starting URL: https://www.leafground.com/checkbox.xhtml

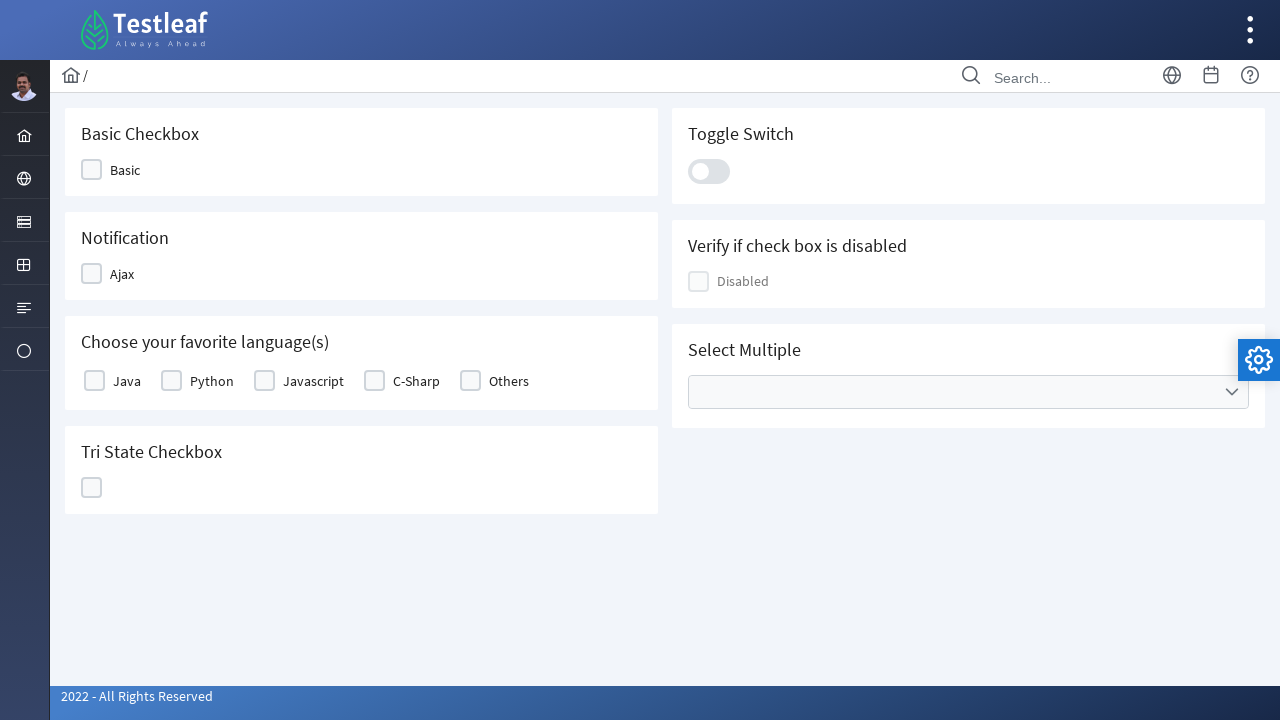

Navigated to checkbox practice page
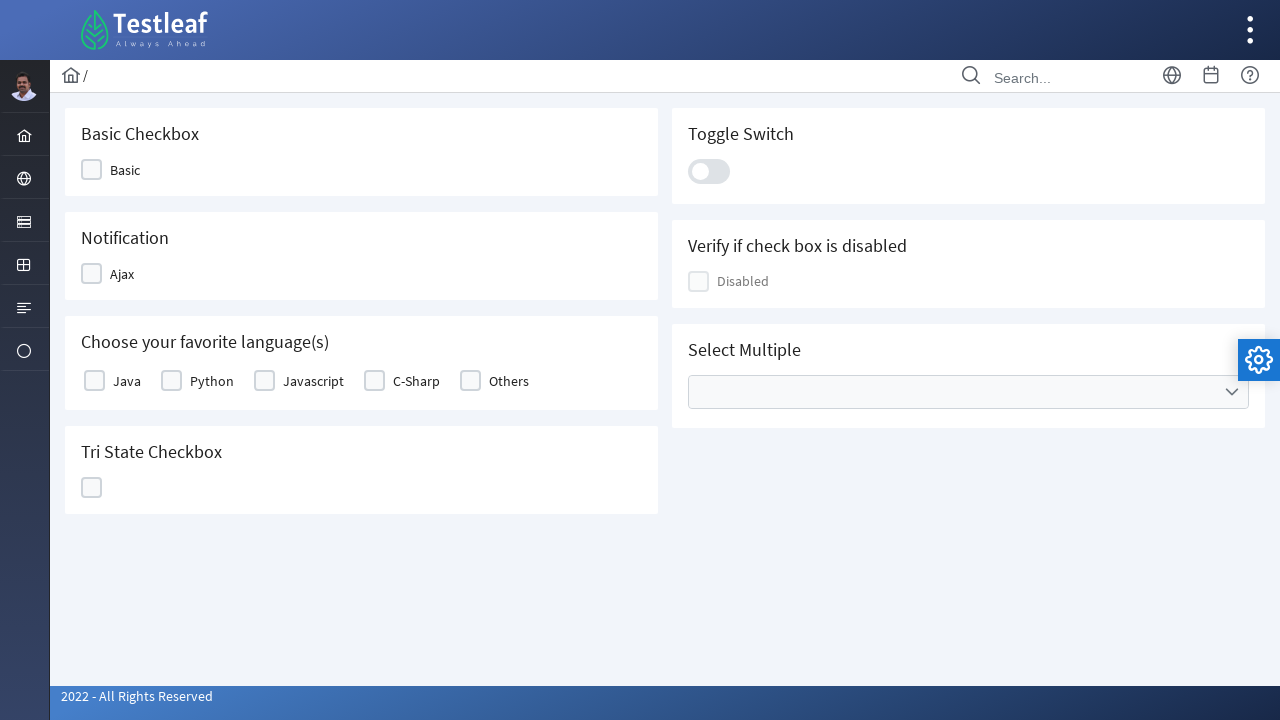

Clicked Javascript checkbox at (314, 381) on xpath=//label[text()='Javascript']
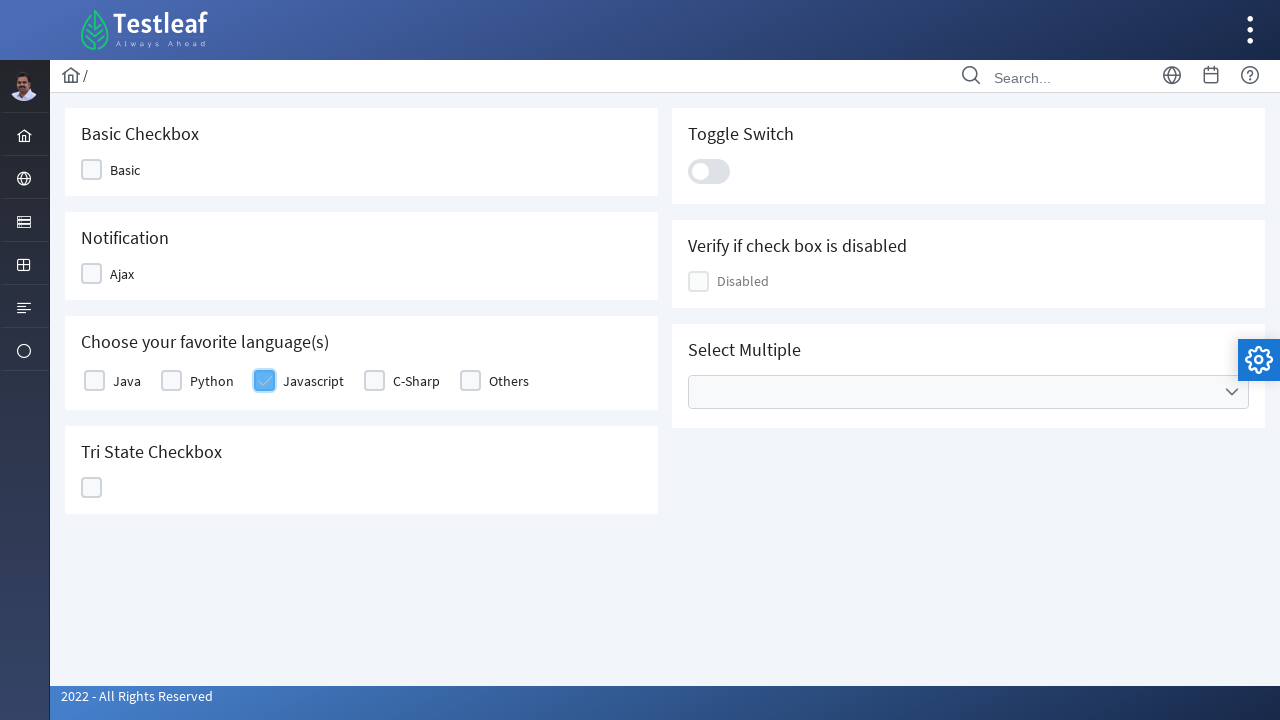

Clicked C-Sharp checkbox at (416, 381) on xpath=//label[text()='C-Sharp']
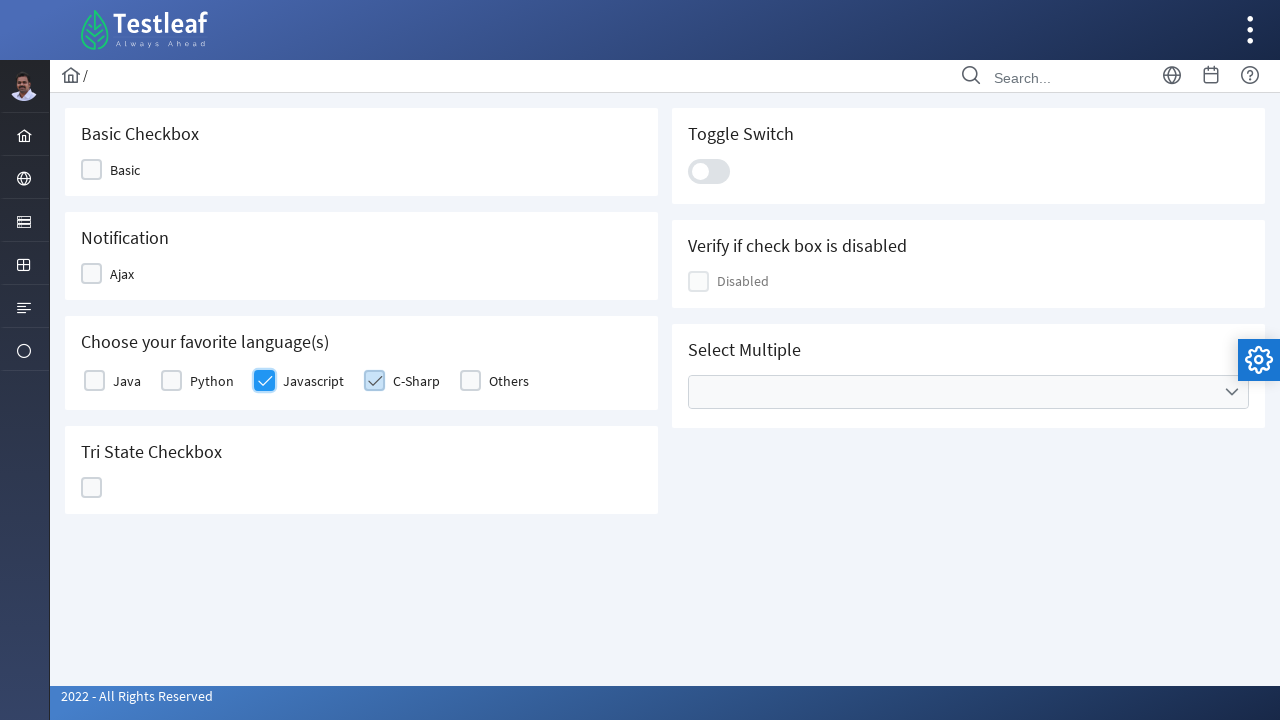

Clicked Java checkbox at (127, 381) on xpath=//label[text()='Java']
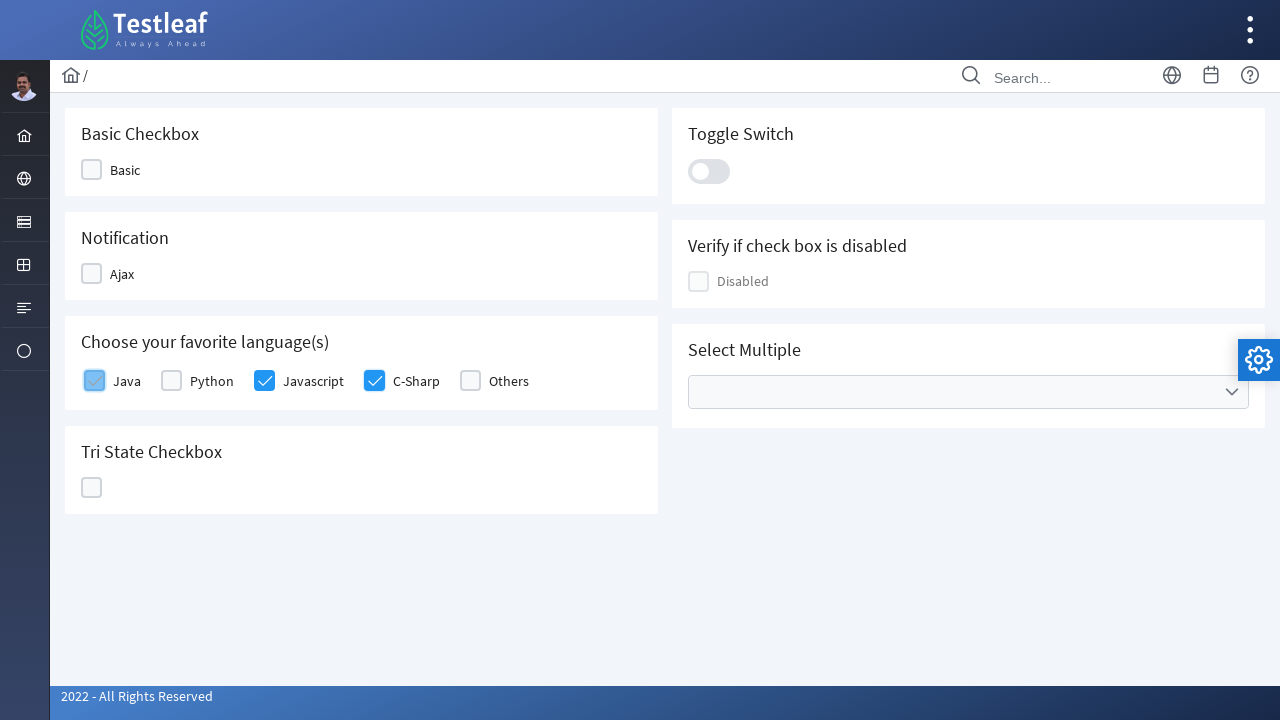

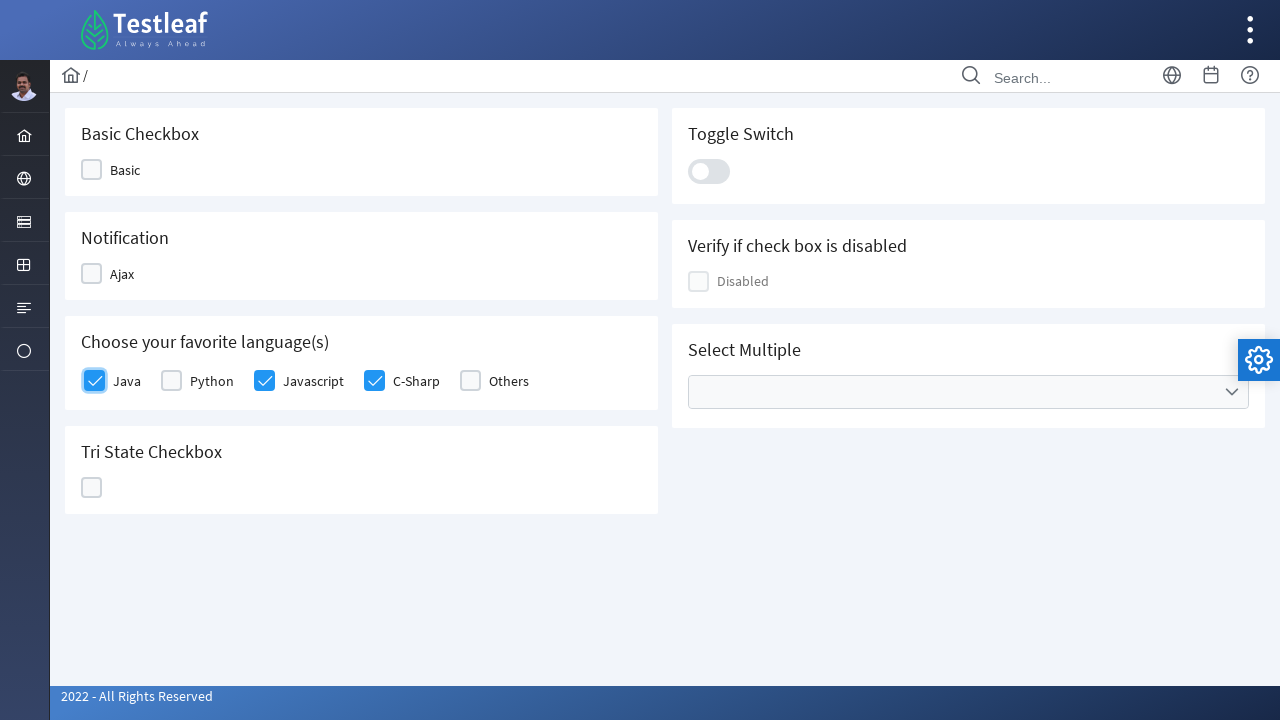